Tests that selecting the 'Yes' radio button displays the correct selection message

Starting URL: https://demoqa.com/elements

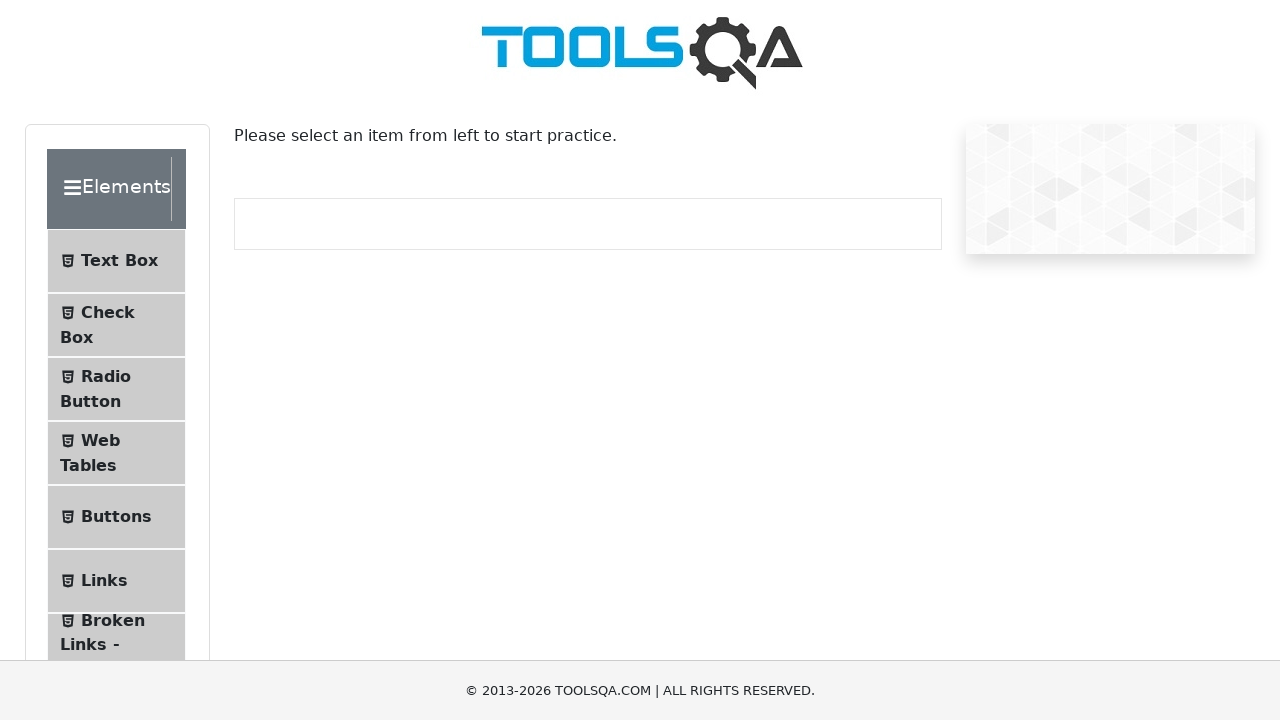

Clicked on Radio Button menu item at (116, 389) on #item-2
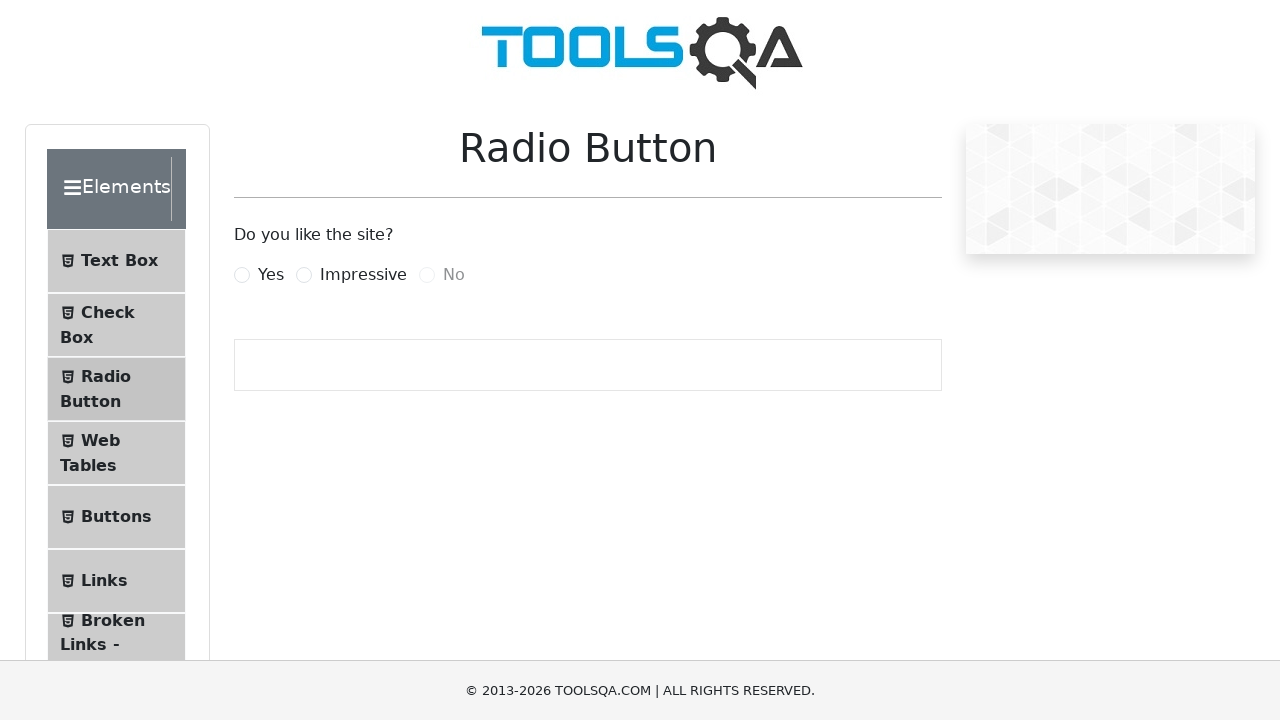

Clicked on Yes radio button at (271, 275) on [for=yesRadio]
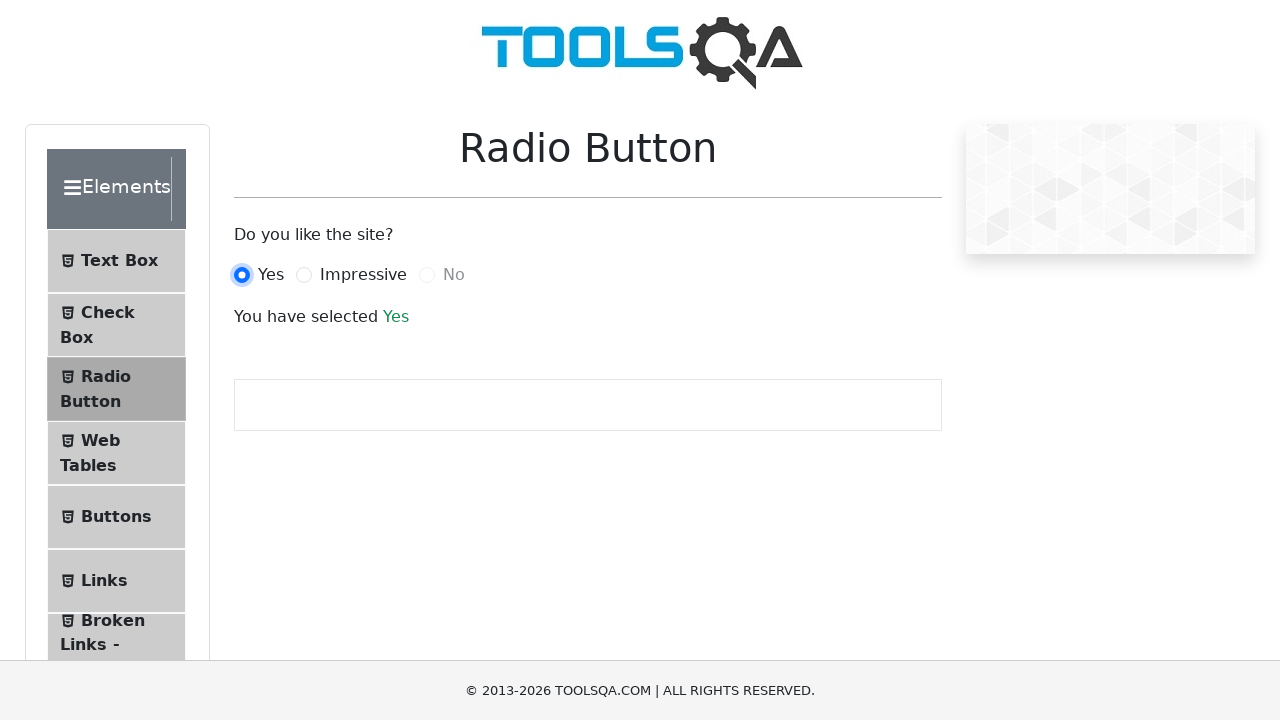

Waited for selection message to appear
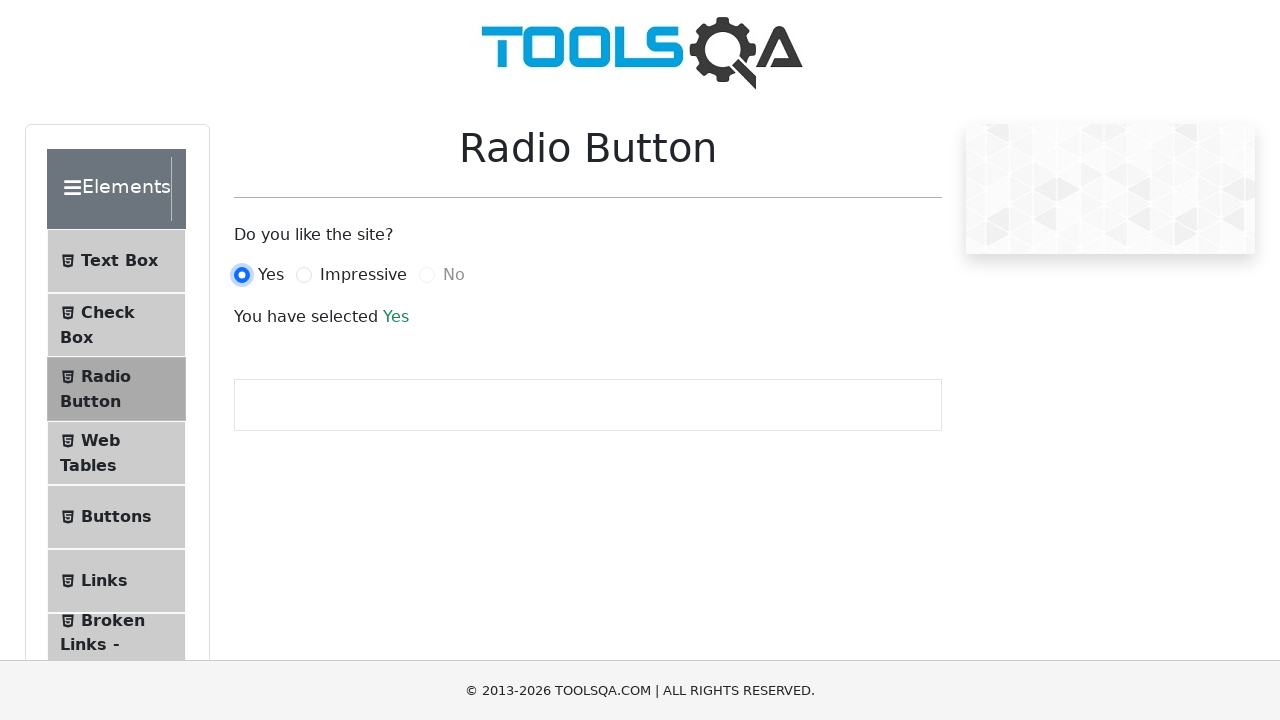

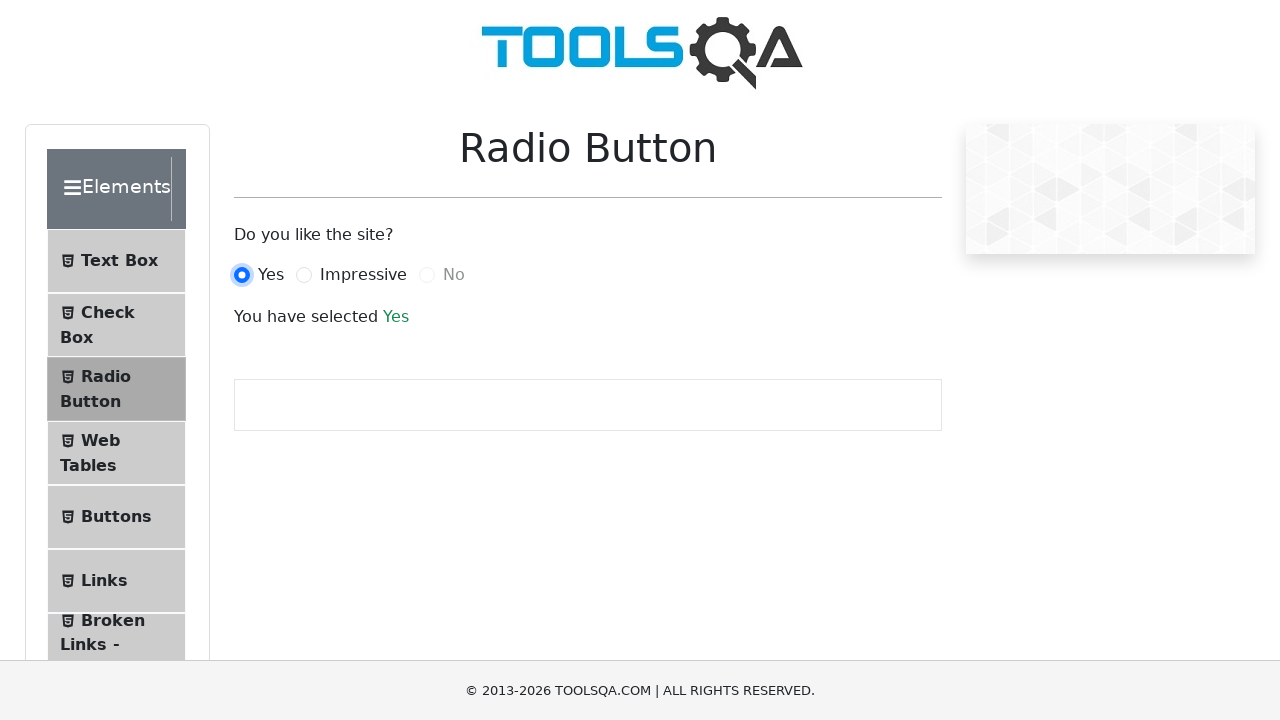